Tests e-commerce cart functionality by adding specific items (Tomato, Brocolli, Beetroot) to cart, proceeding to checkout, and applying a promo code

Starting URL: https://rahulshettyacademy.com/seleniumPractise/#/

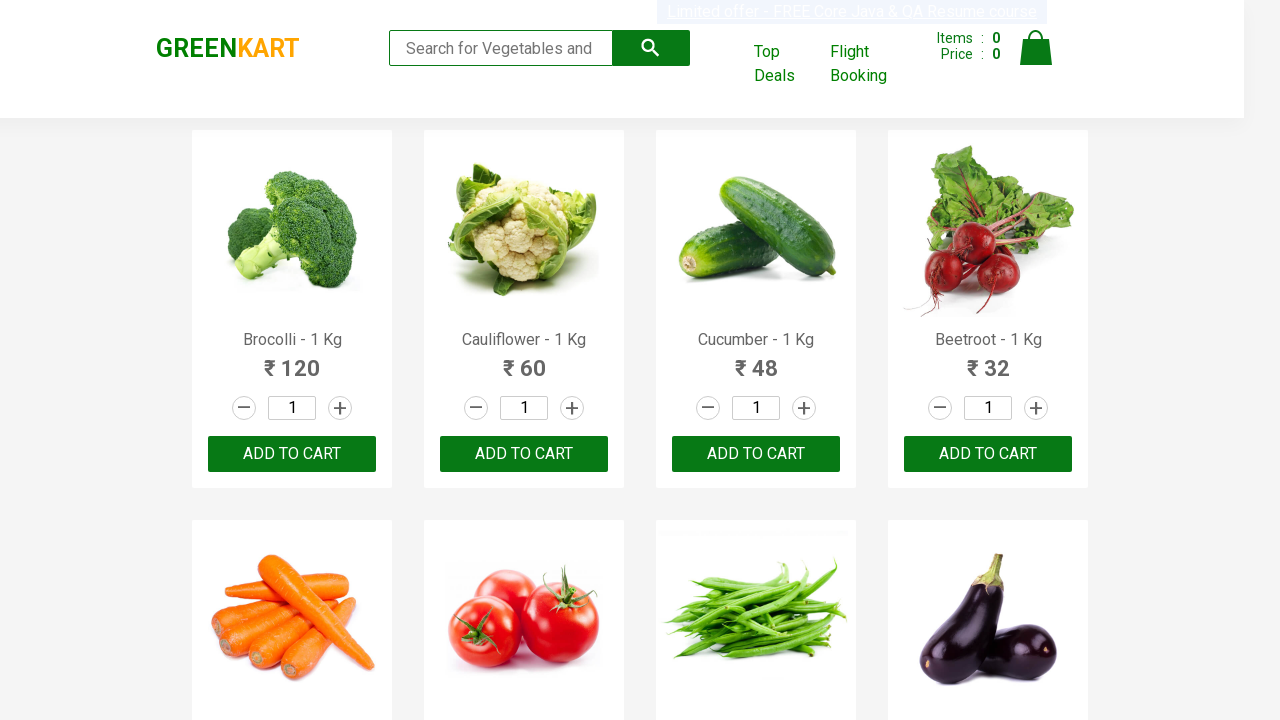

Waited for products to load - product names are now visible
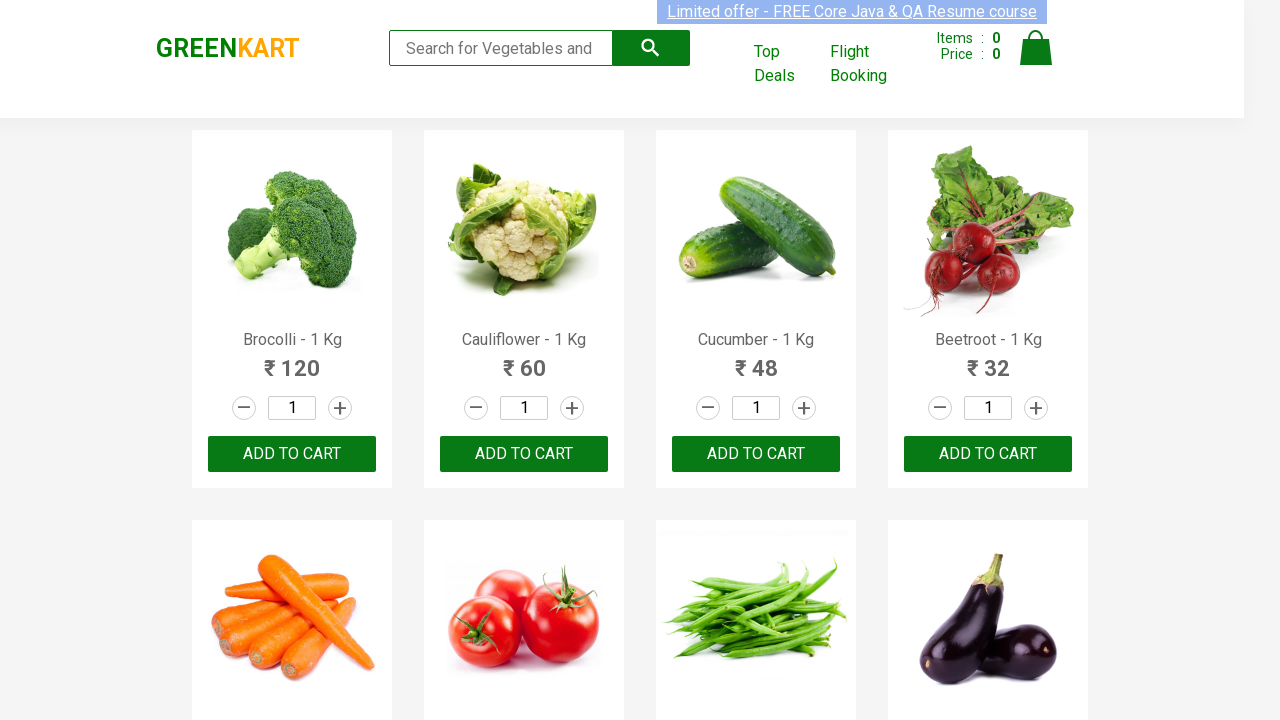

Retrieved all product name elements from the page
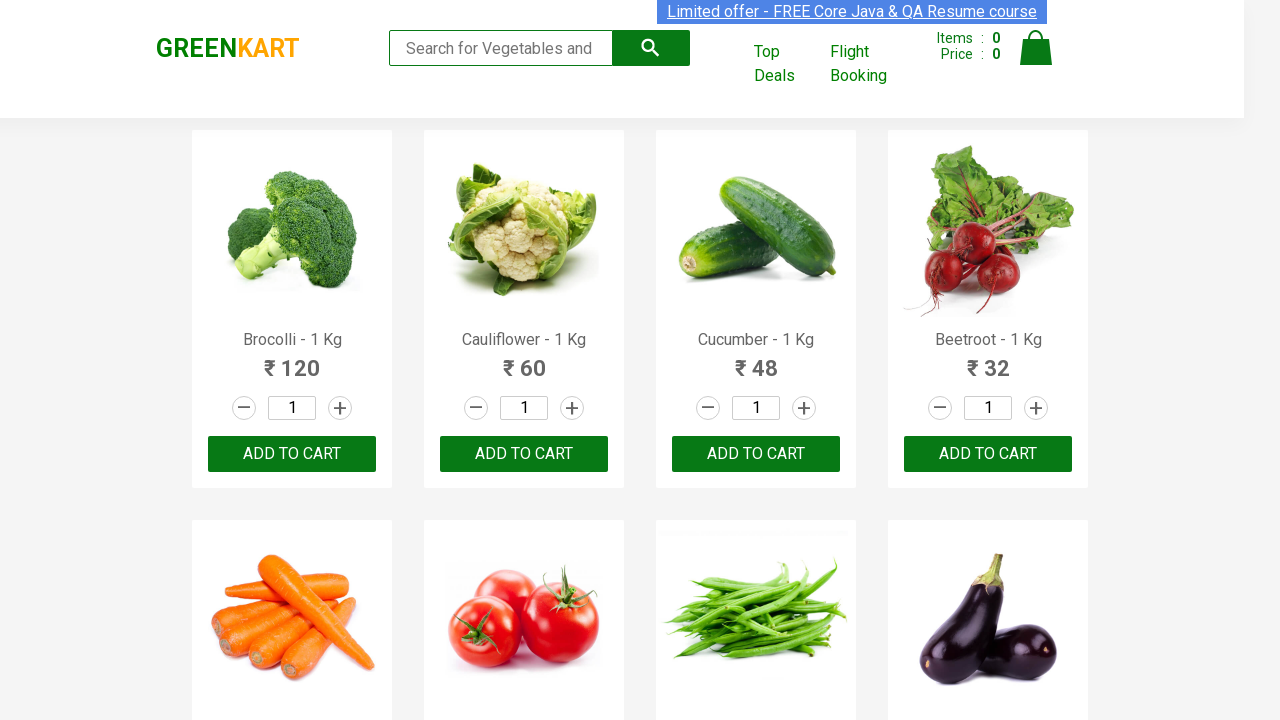

Retrieved all 'ADD TO CART' buttons from the page
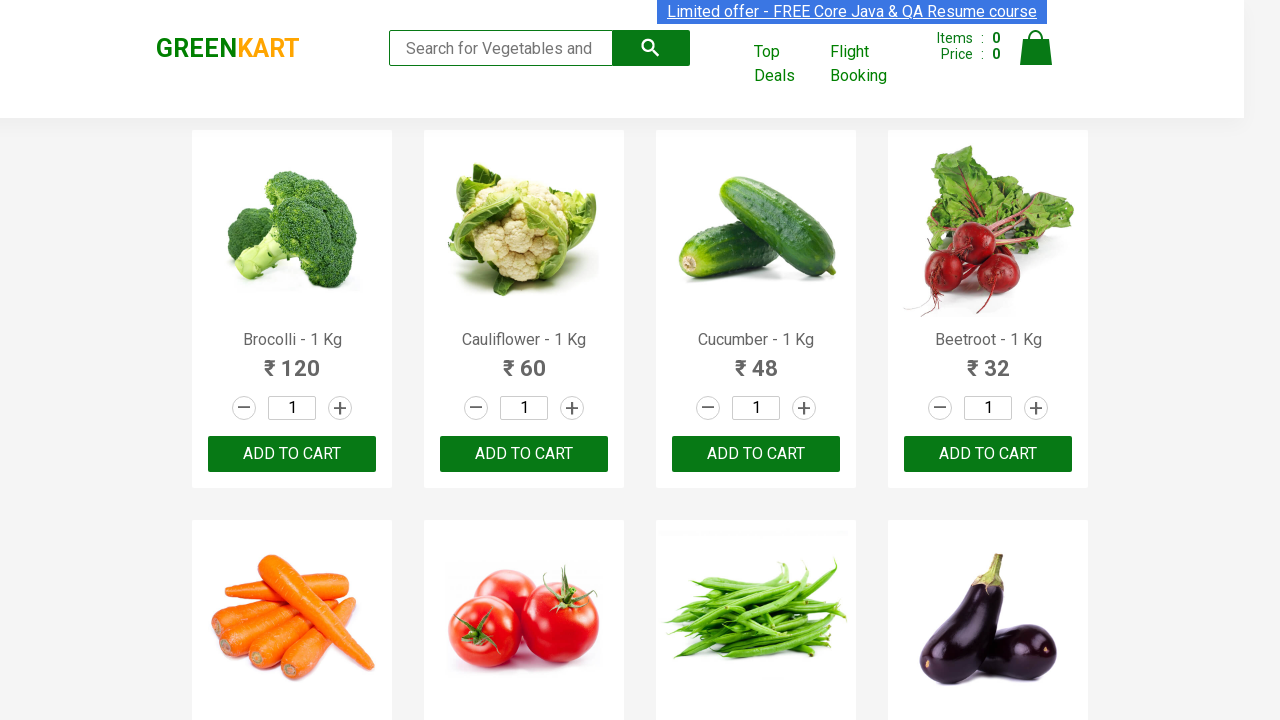

Added 'Brocolli' to cart (1 of 3 items) at (292, 454) on xpath=//button[text()='ADD TO CART'] >> nth=0
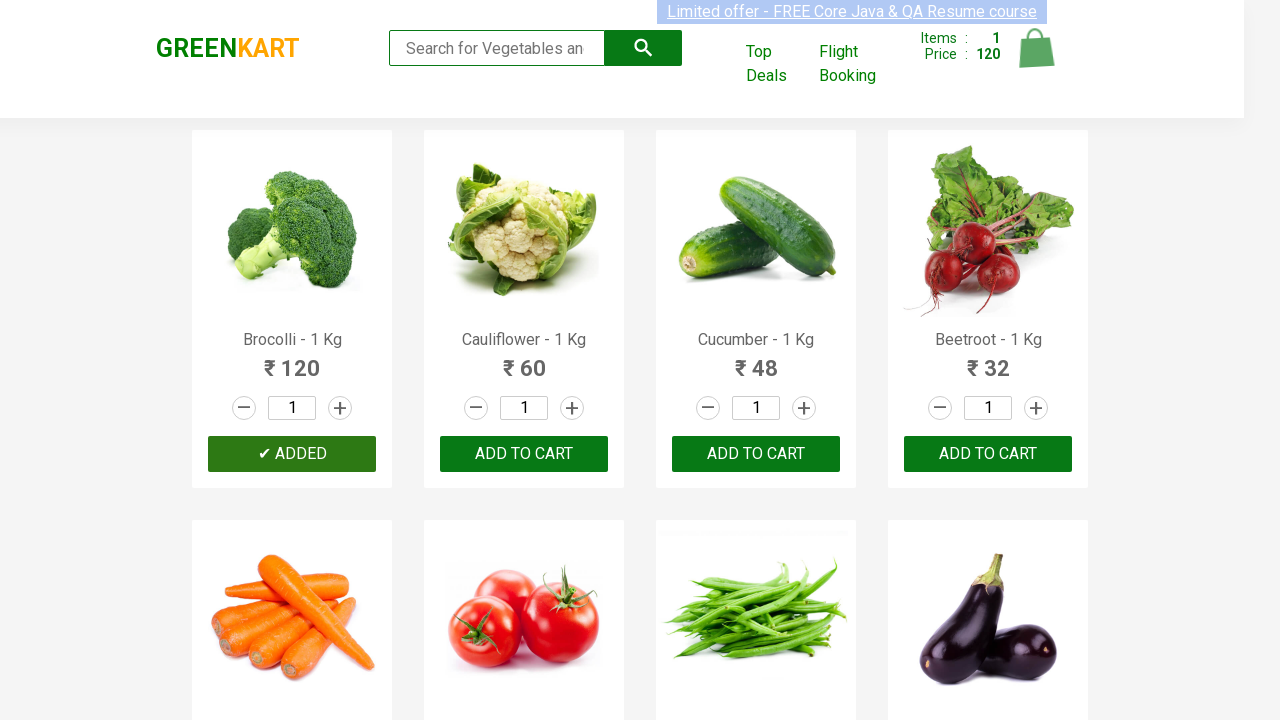

Added 'Beetroot' to cart (2 of 3 items) at (292, 360) on xpath=//button[text()='ADD TO CART'] >> nth=3
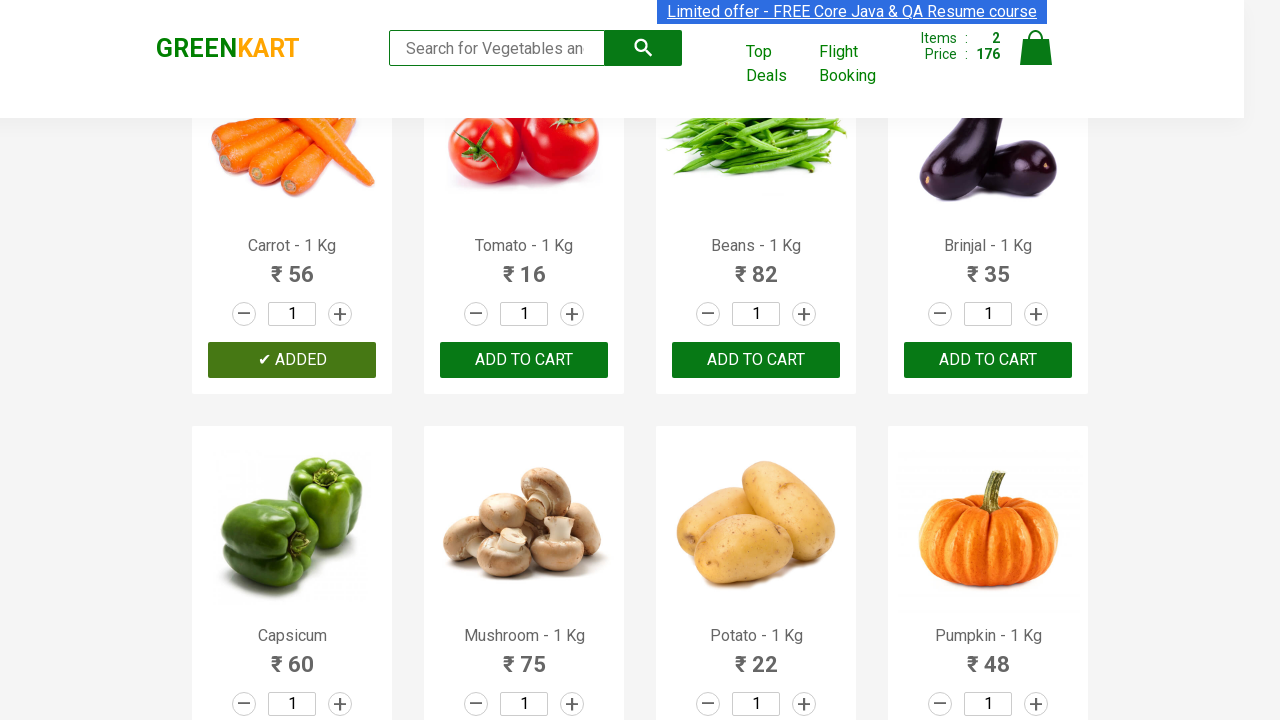

Added 'Tomato' to cart (3 of 3 items) at (988, 360) on xpath=//button[text()='ADD TO CART'] >> nth=5
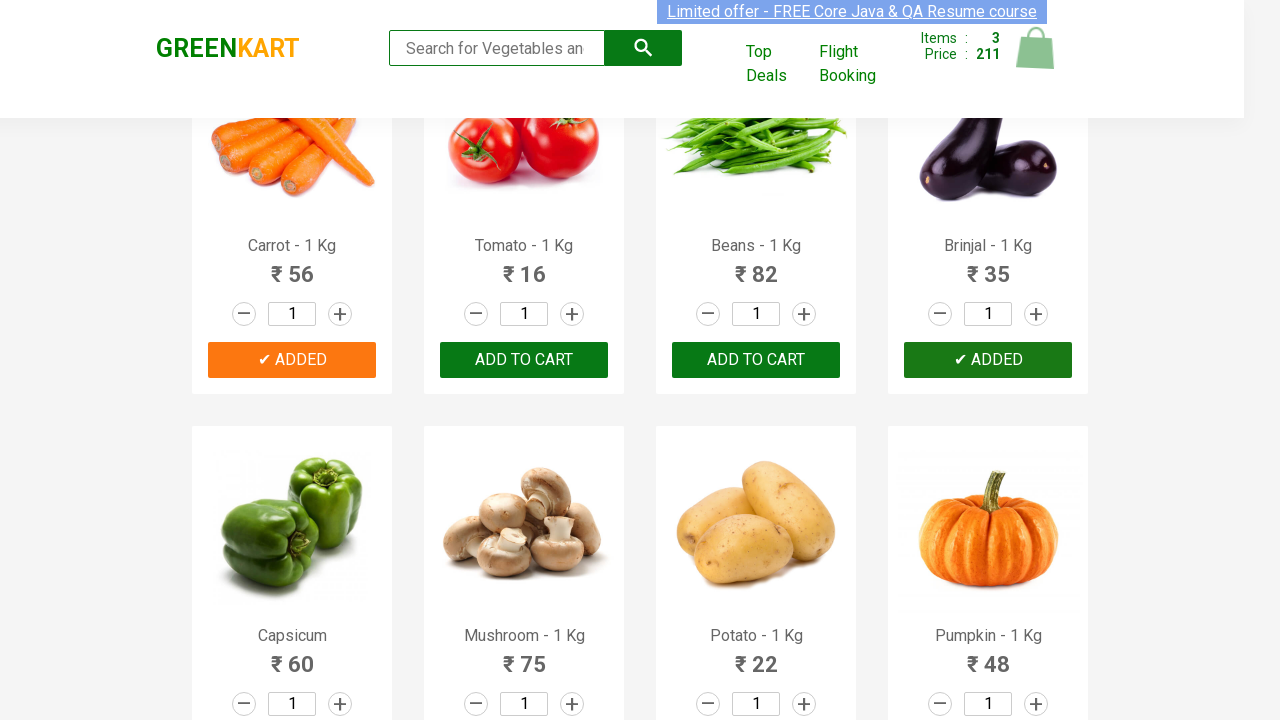

Clicked on cart icon to view cart contents at (1036, 48) on img[alt='Cart']
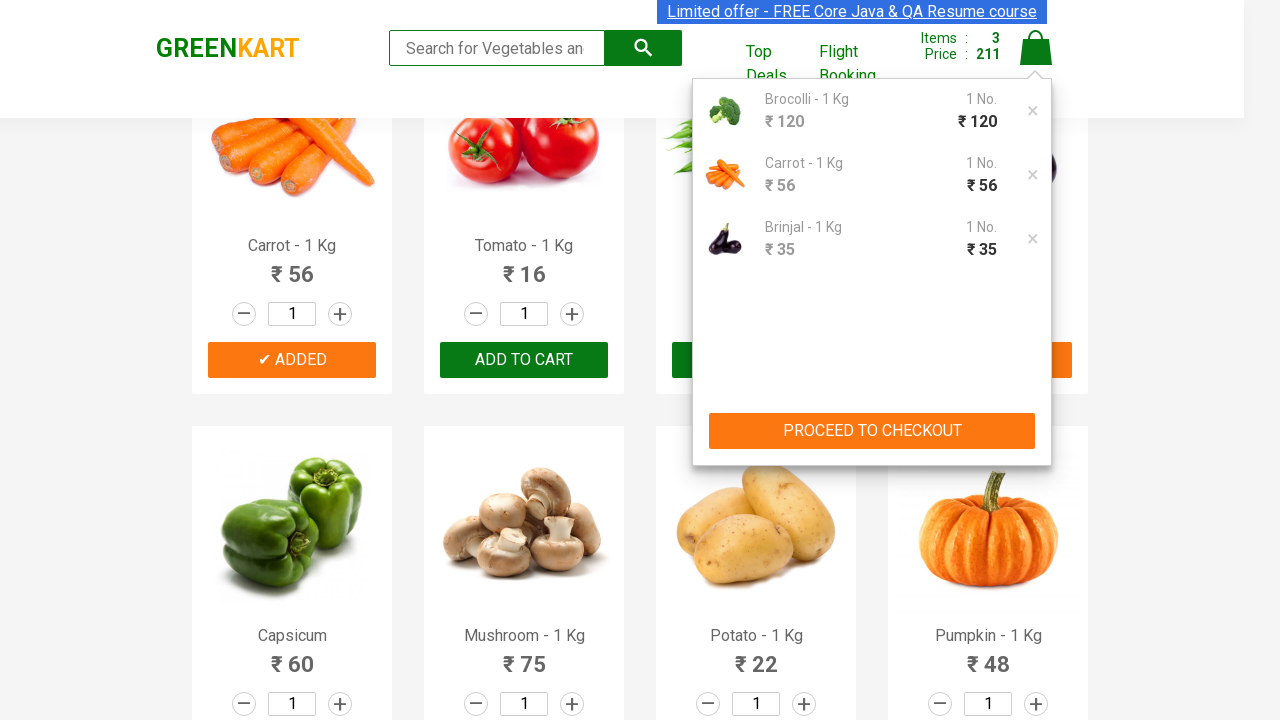

Clicked 'PROCEED TO CHECKOUT' button to advance to checkout page at (872, 431) on xpath=//button[text()='PROCEED TO CHECKOUT']
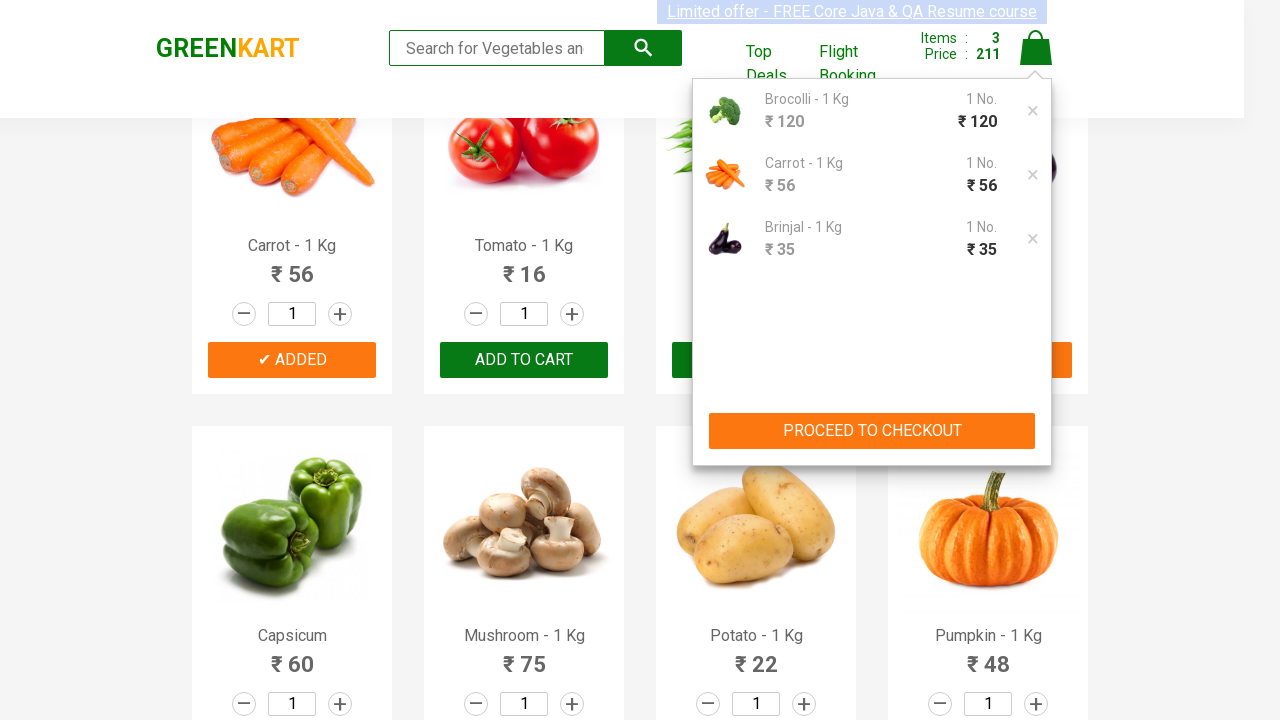

Waited for promo code input field to become visible
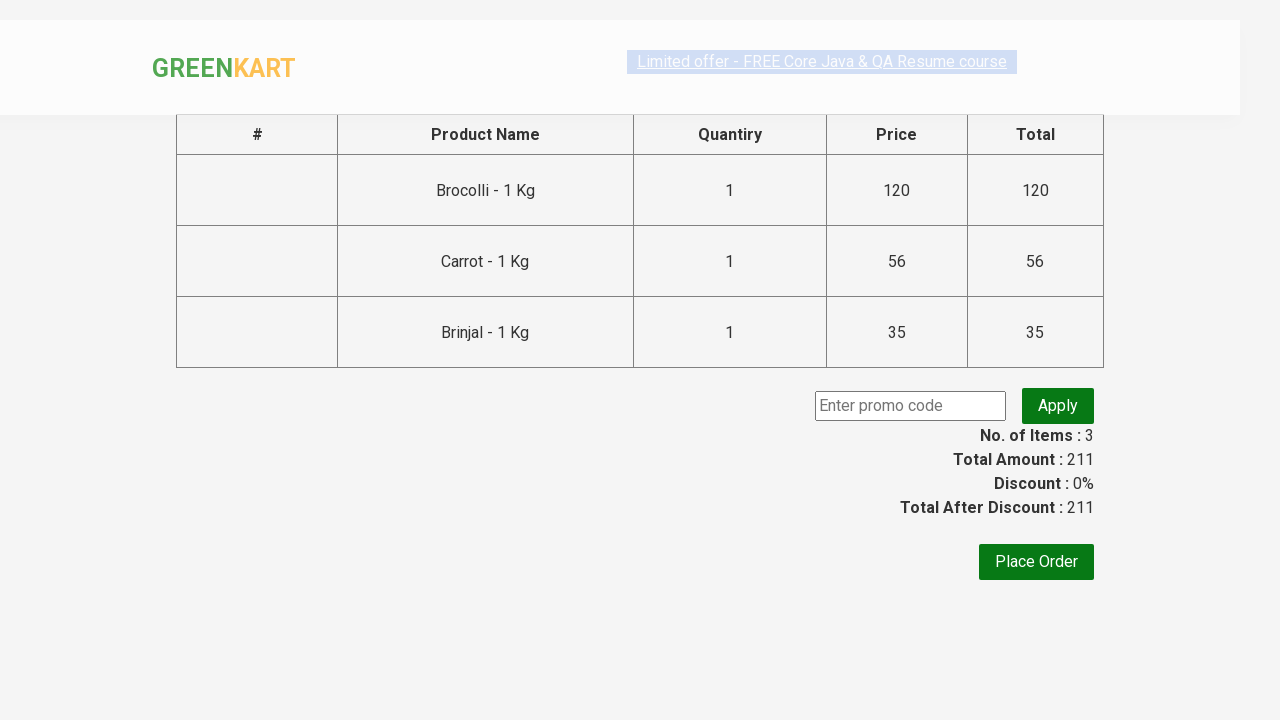

Filled promo code input with 'rahulshettyacademy' on input.promoCode
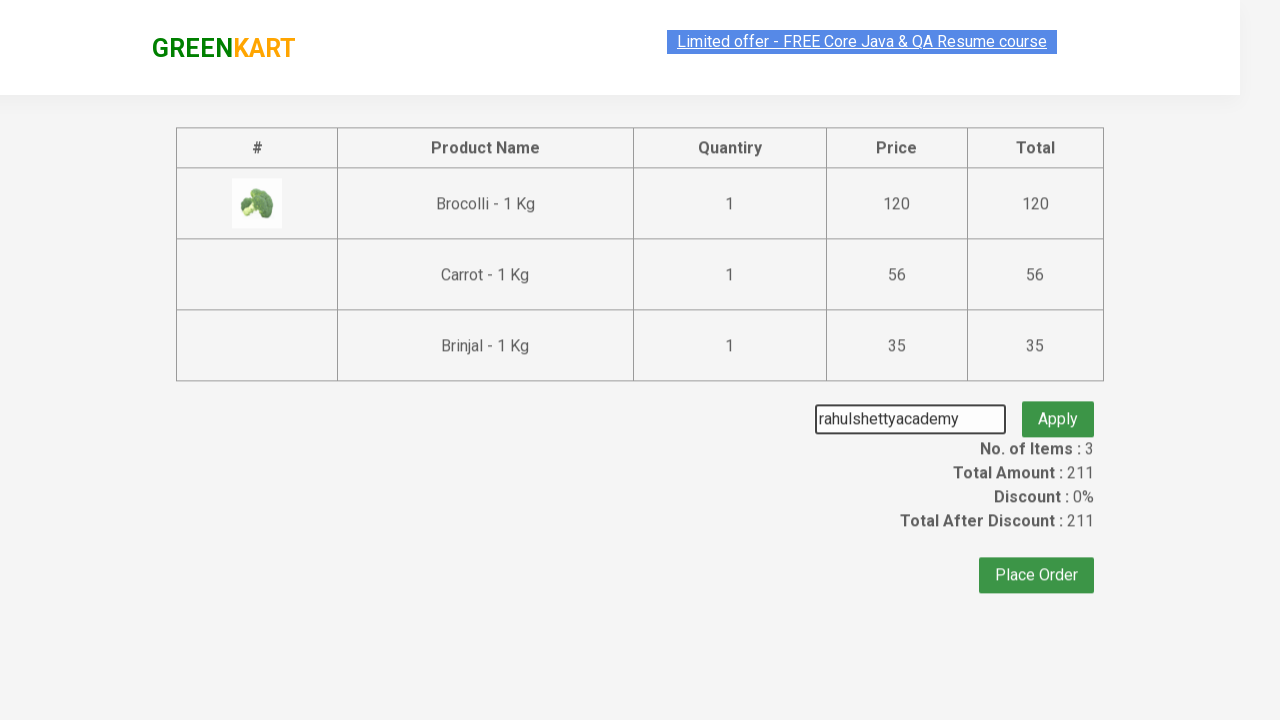

Clicked 'Apply' button to apply the promo code at (1058, 406) on button.promoBtn
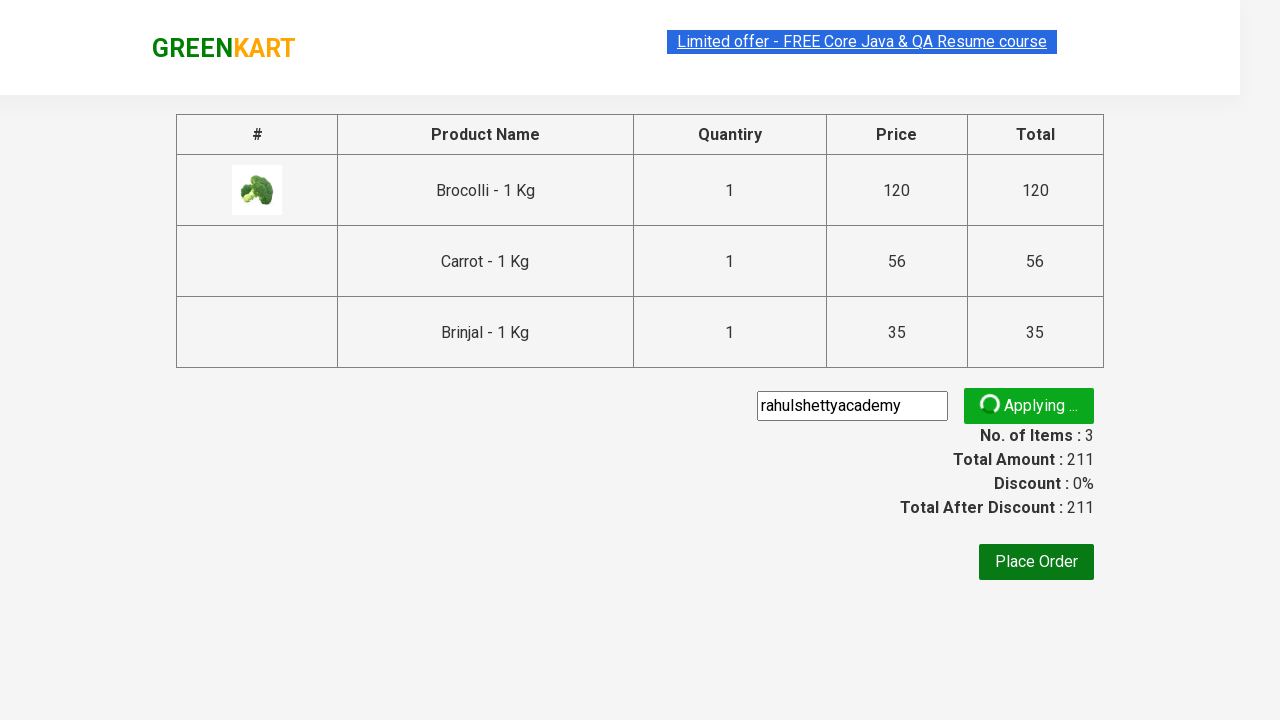

Promo code was successfully applied - promo information is now visible
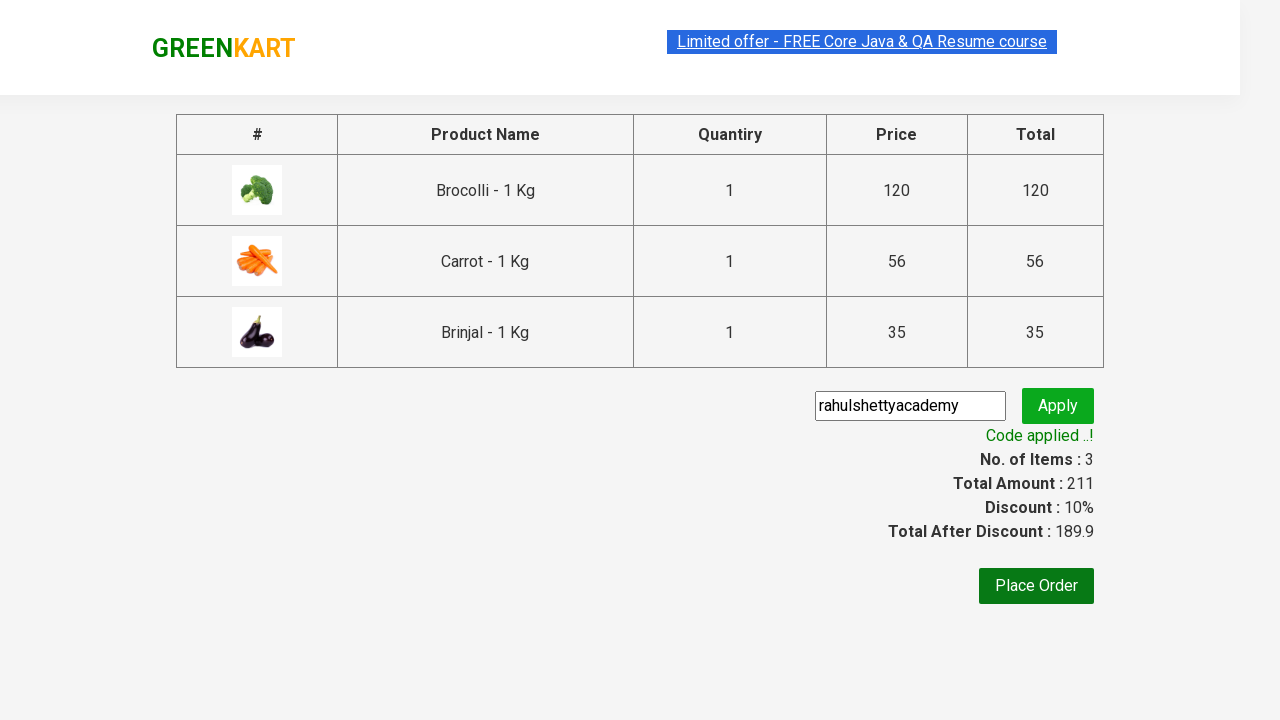

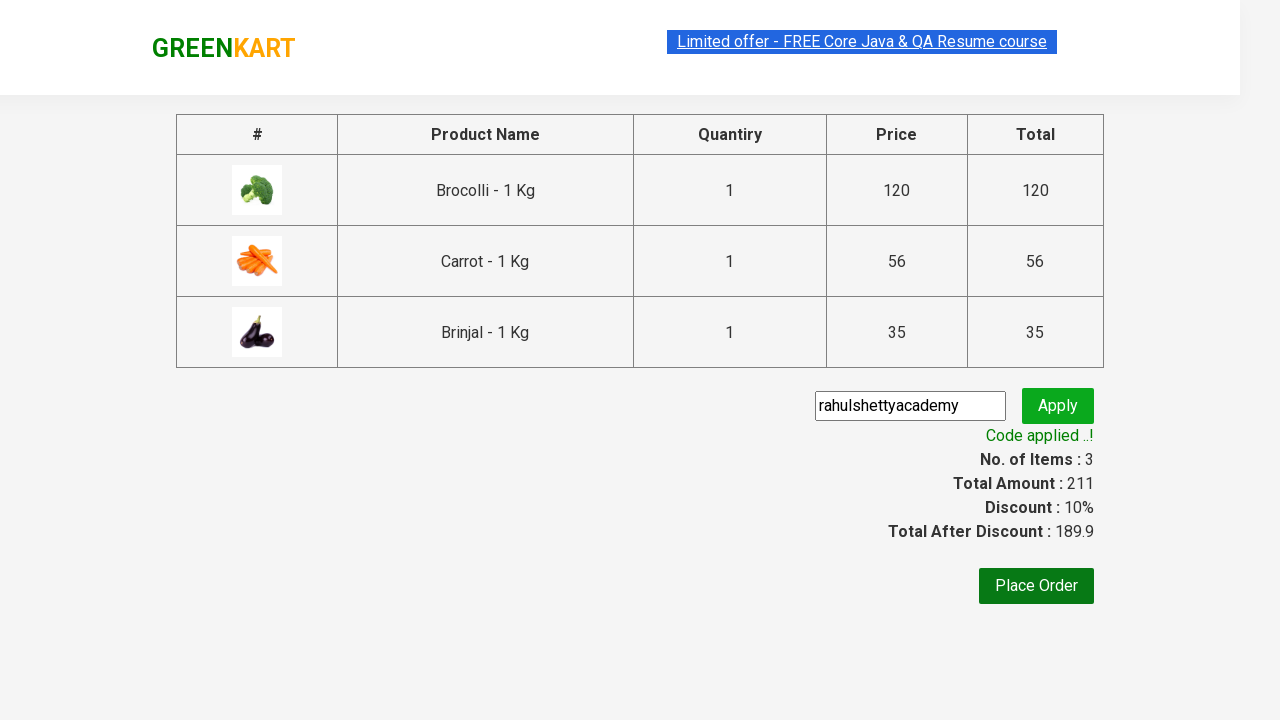